Navigates to Flipkart homepage and maximizes the browser window to verify the page loads successfully.

Starting URL: https://www.flipkart.com/

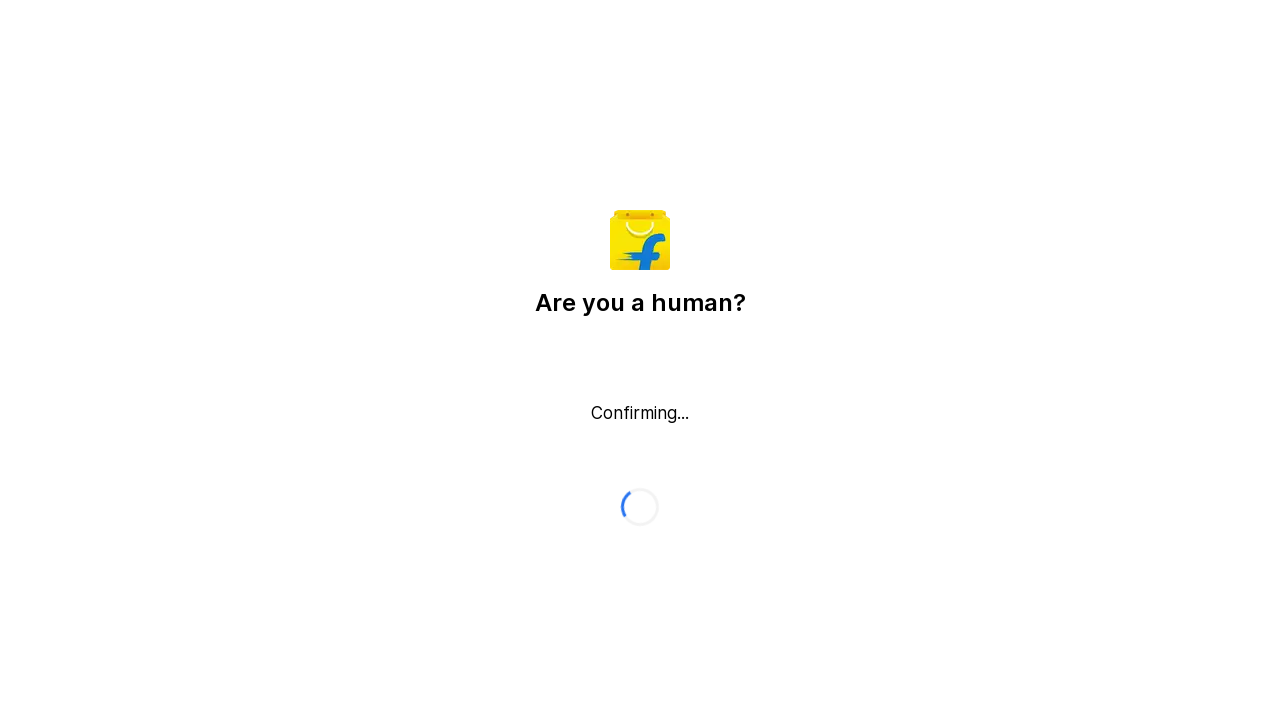

Waited for page to reach domcontentloaded state
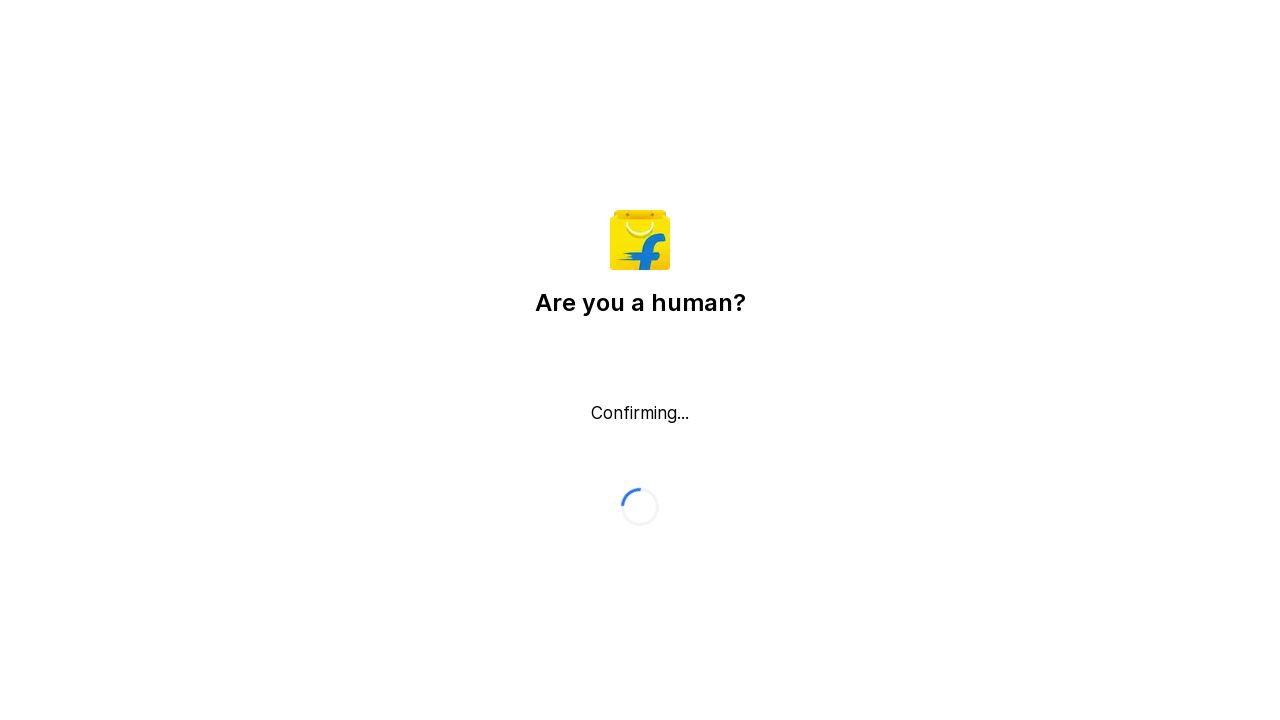

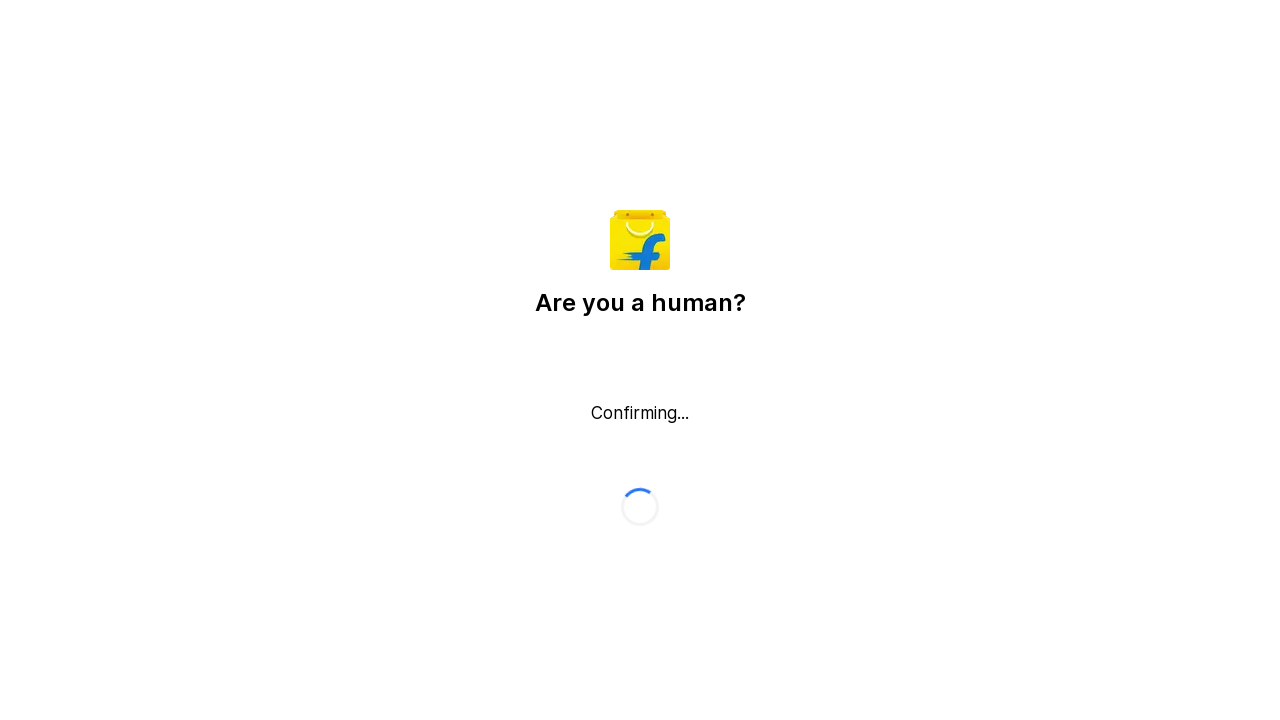